Tests a Selenium practice form by filling in personal details including name, gender, experience, date, profession, tools, and selecting options from dropdown menus

Starting URL: https://www.techlistic.com/p/selenium-practice-form.html

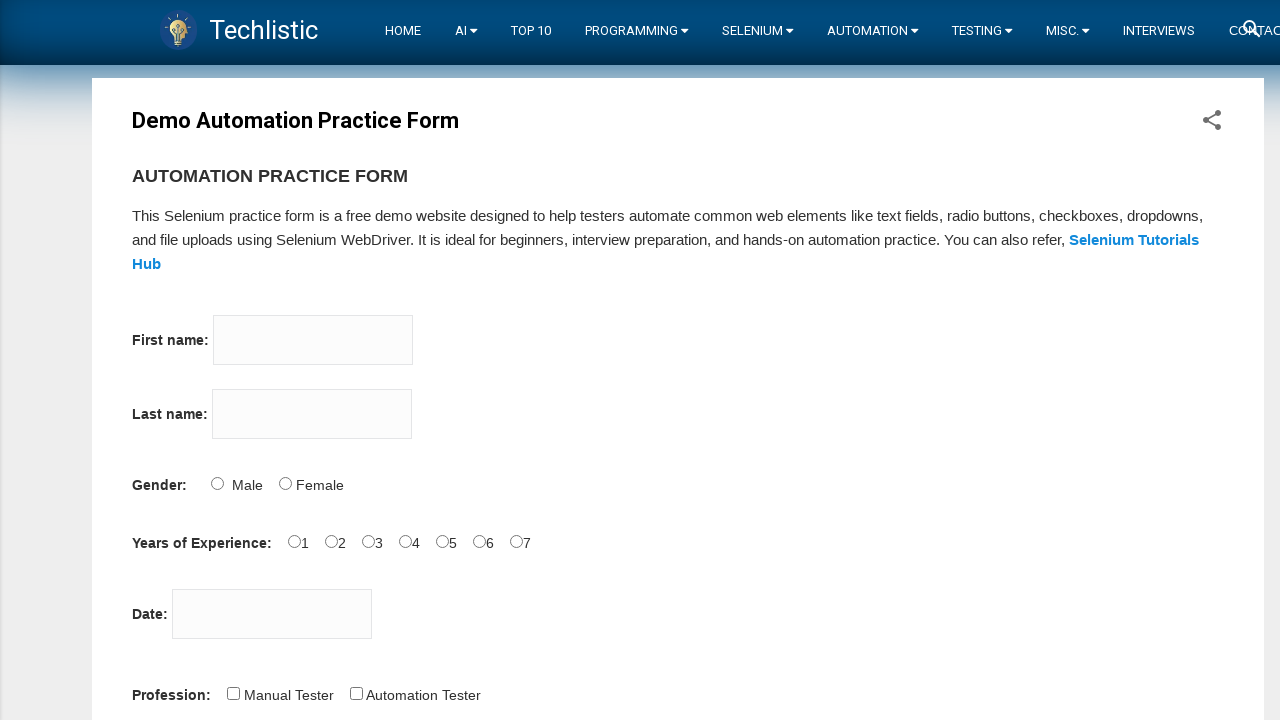

Scrolled down 1000 pixels to view the form
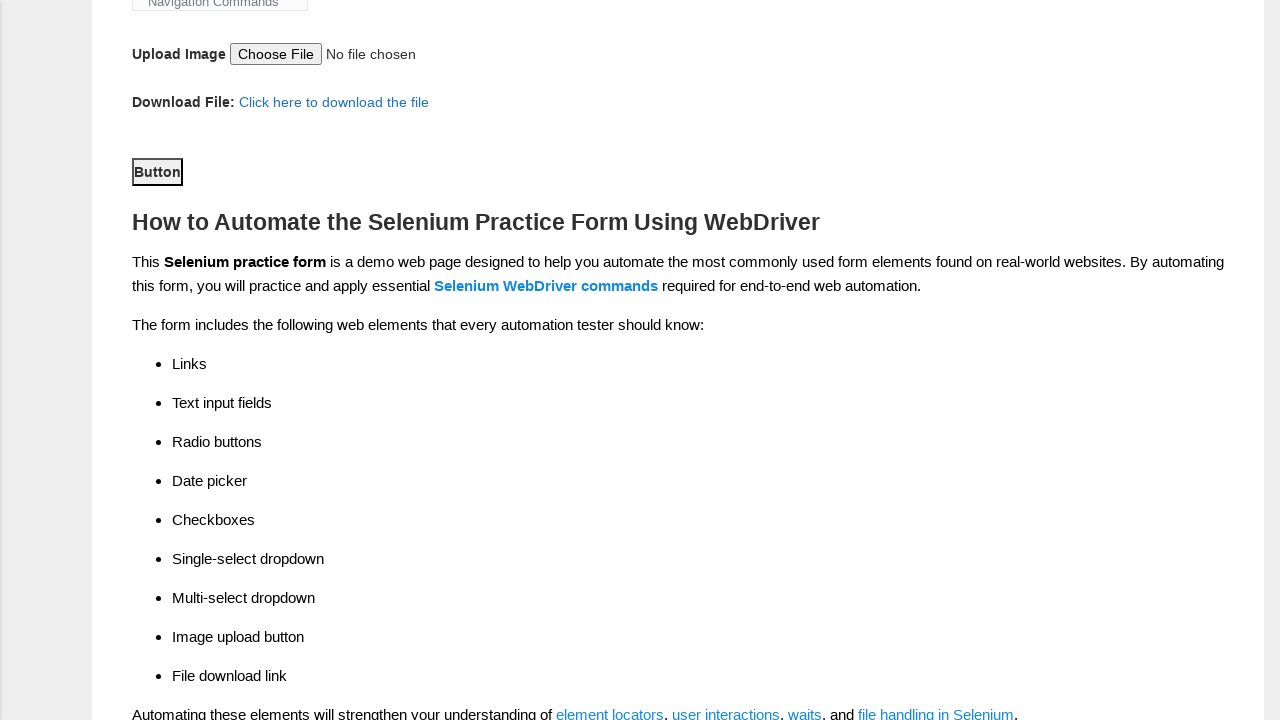

Filled first name field with 'John' on input[name='firstname']
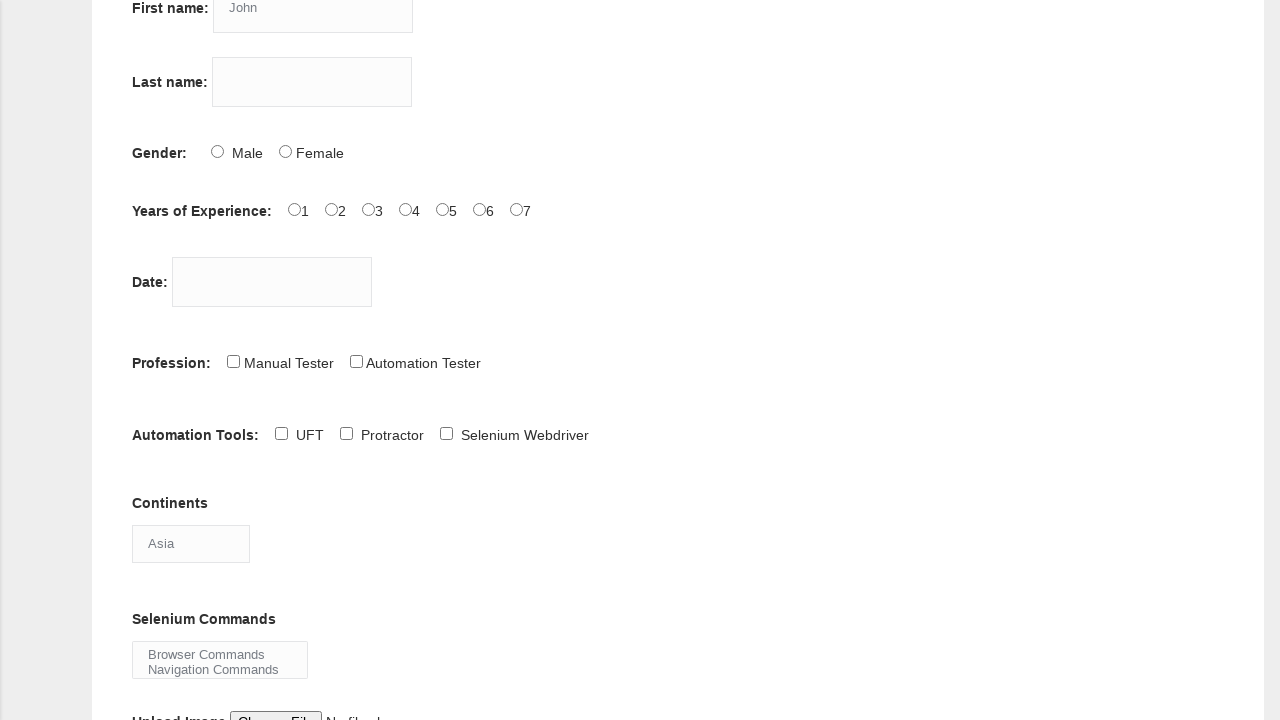

Filled last name field with 'Smith' on input[name='lastname']
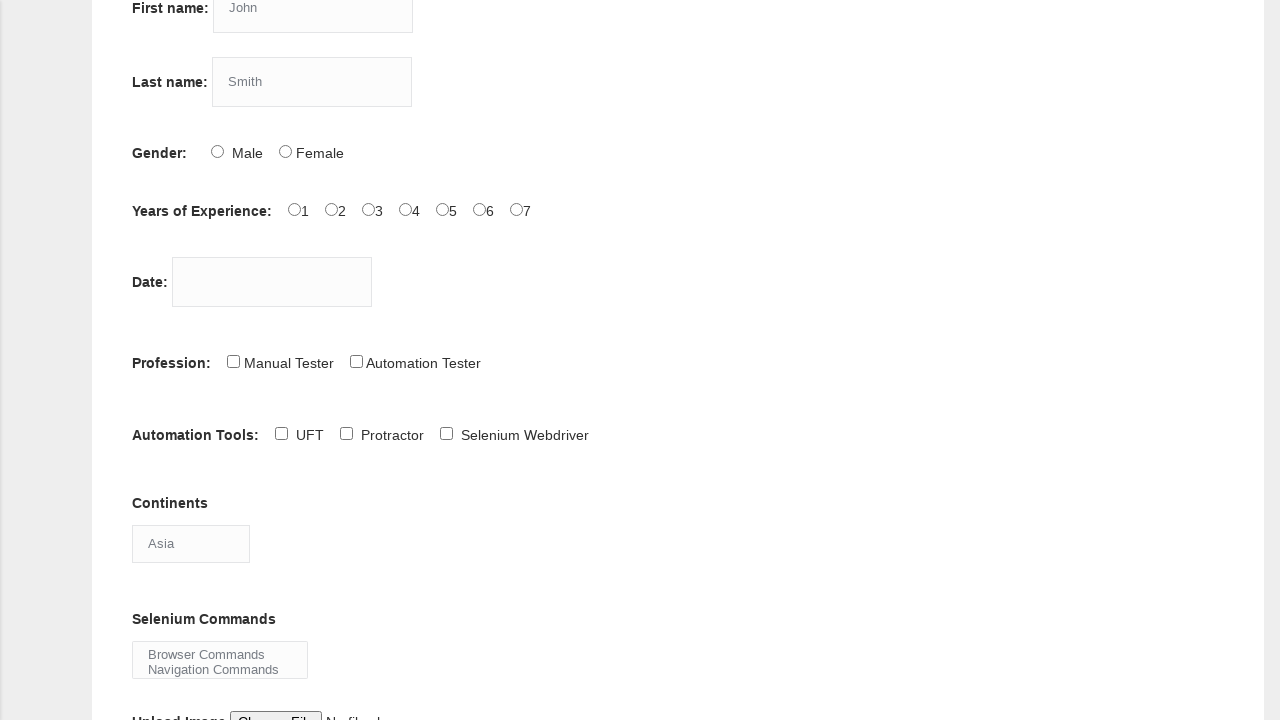

Selected Male gender option at (217, 151) on #sex-0
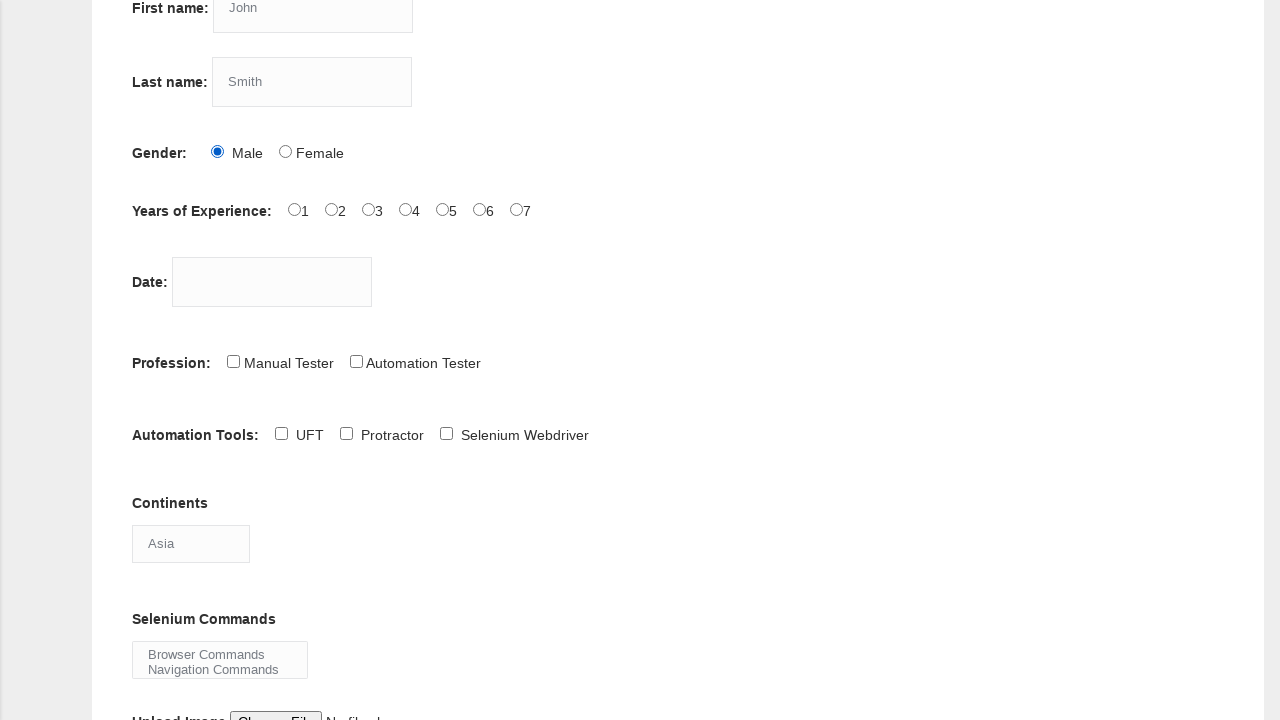

Selected 2 years of experience at (368, 209) on #exp-2
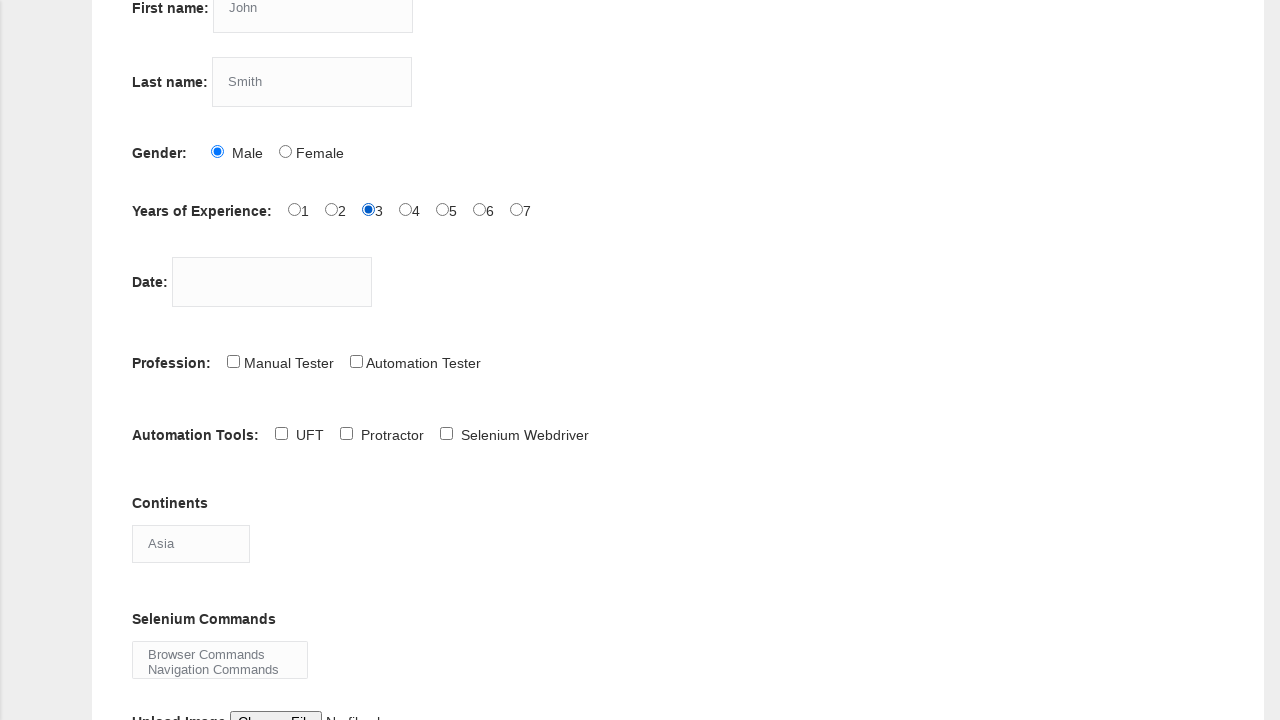

Filled date picker with '15-Mar-2024' on #datepicker
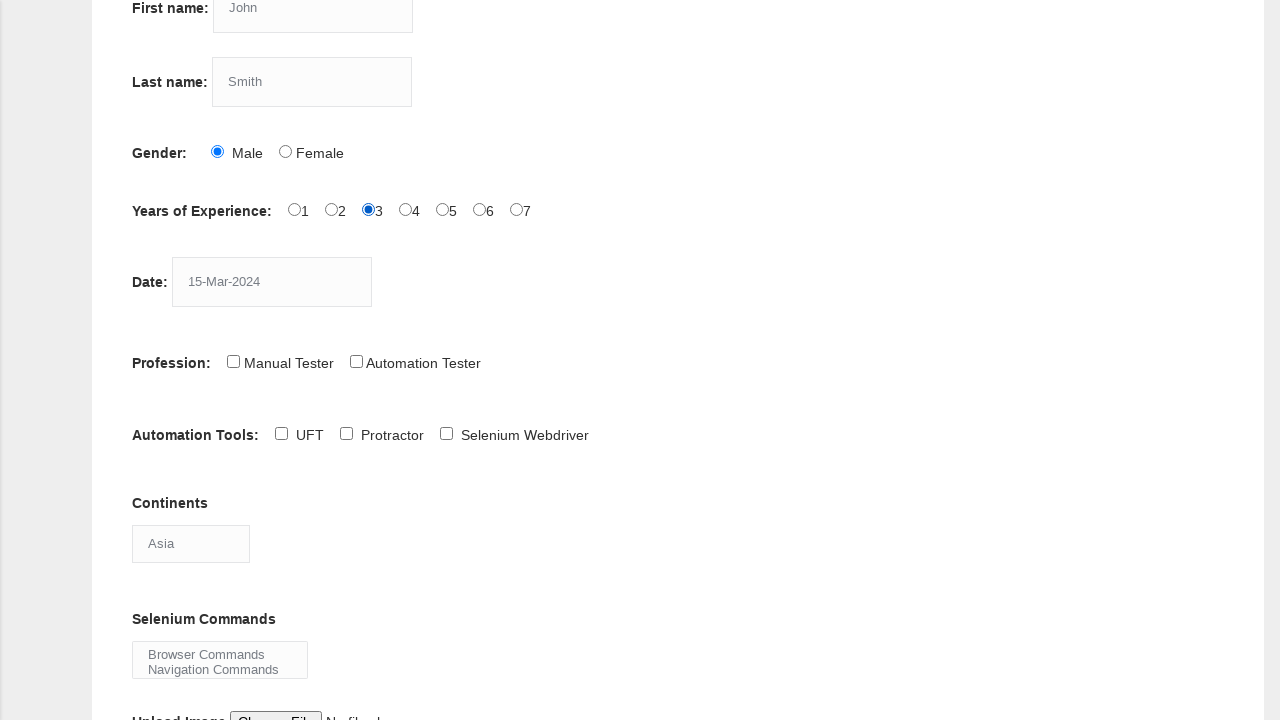

Selected Manual Tester profession at (233, 361) on #profession-0
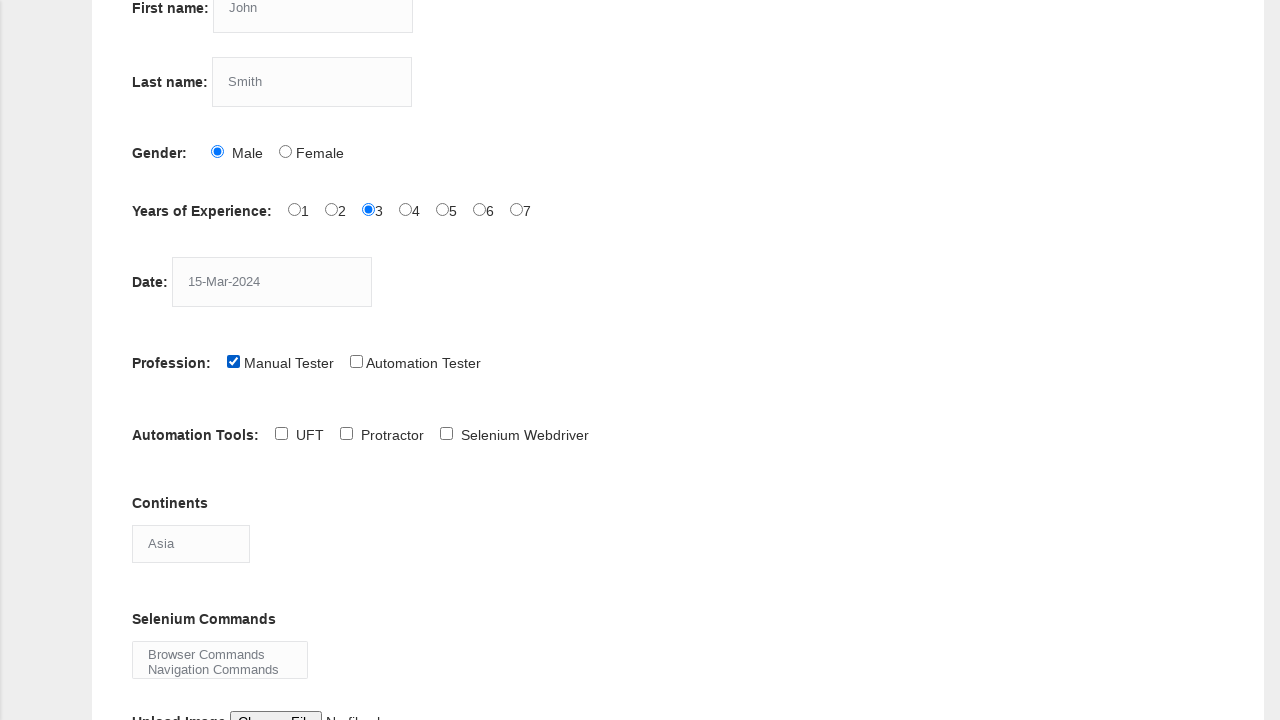

Selected Selenium IDE automation tool at (446, 433) on #tool-2
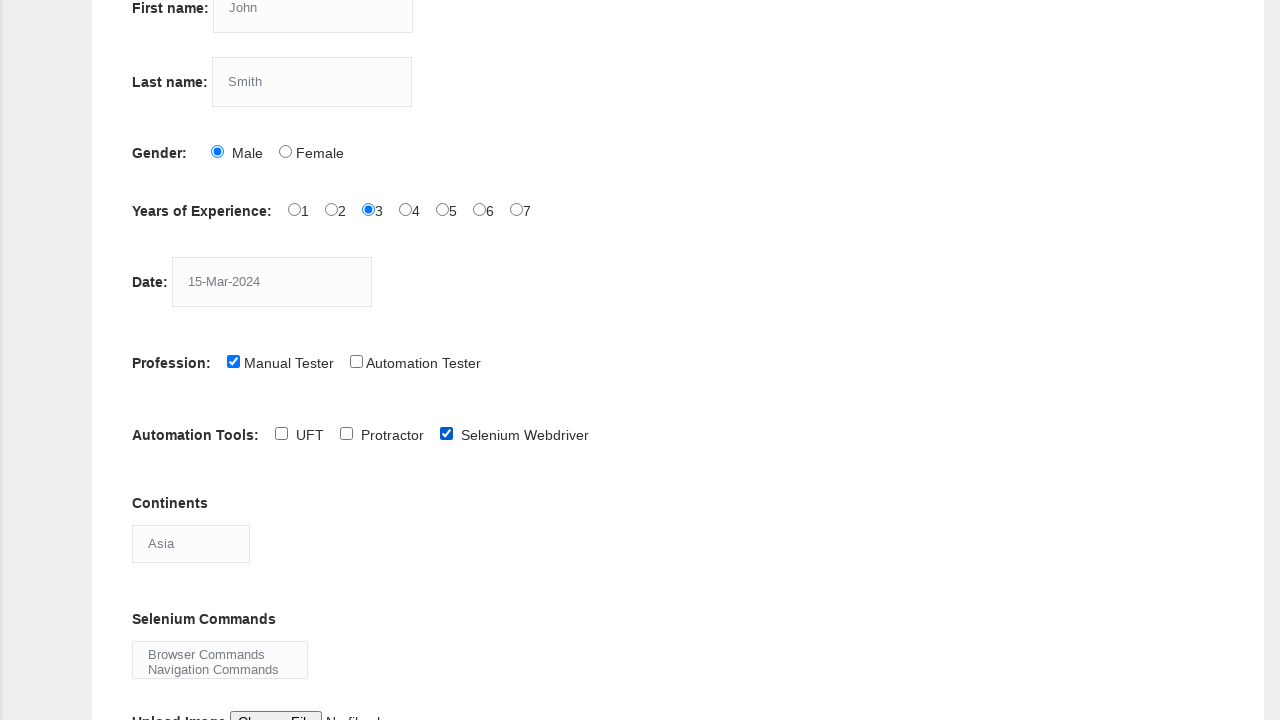

Selected 'Antartica' from continent dropdown on select[name='continents']
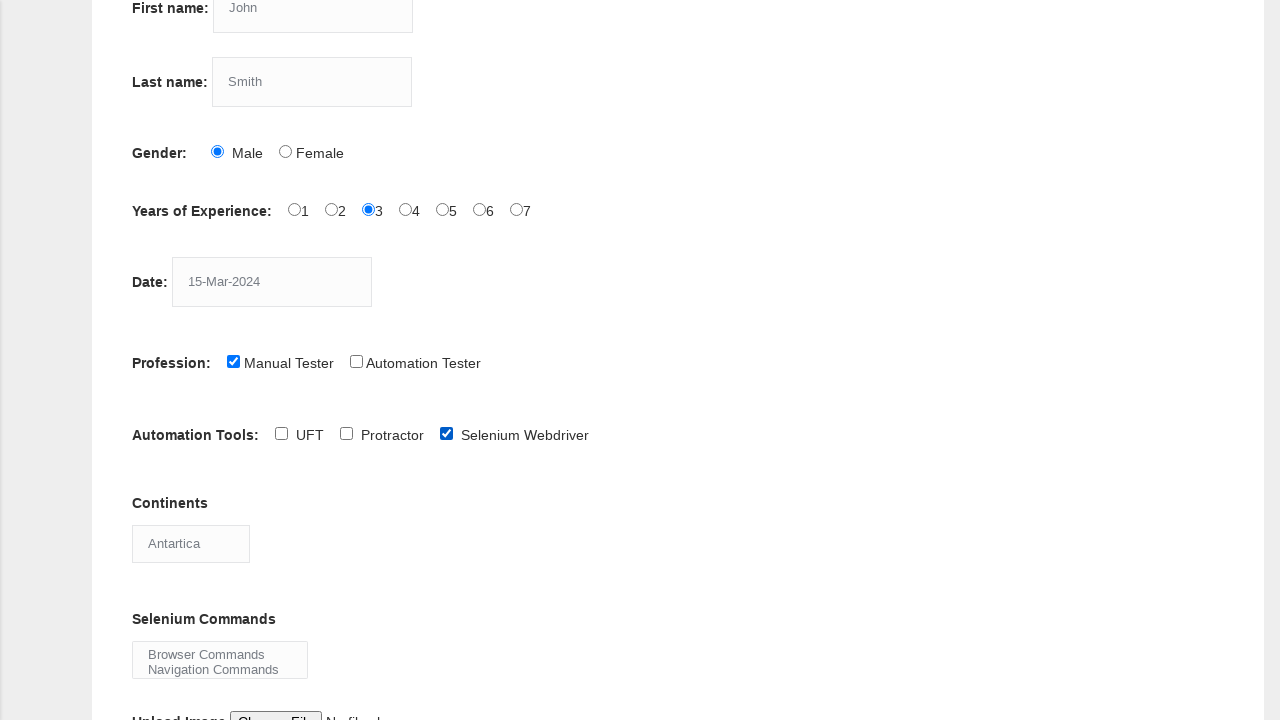

Selected multiple Selenium commands from multi-select (indices 3 and 4) on #selenium_commands
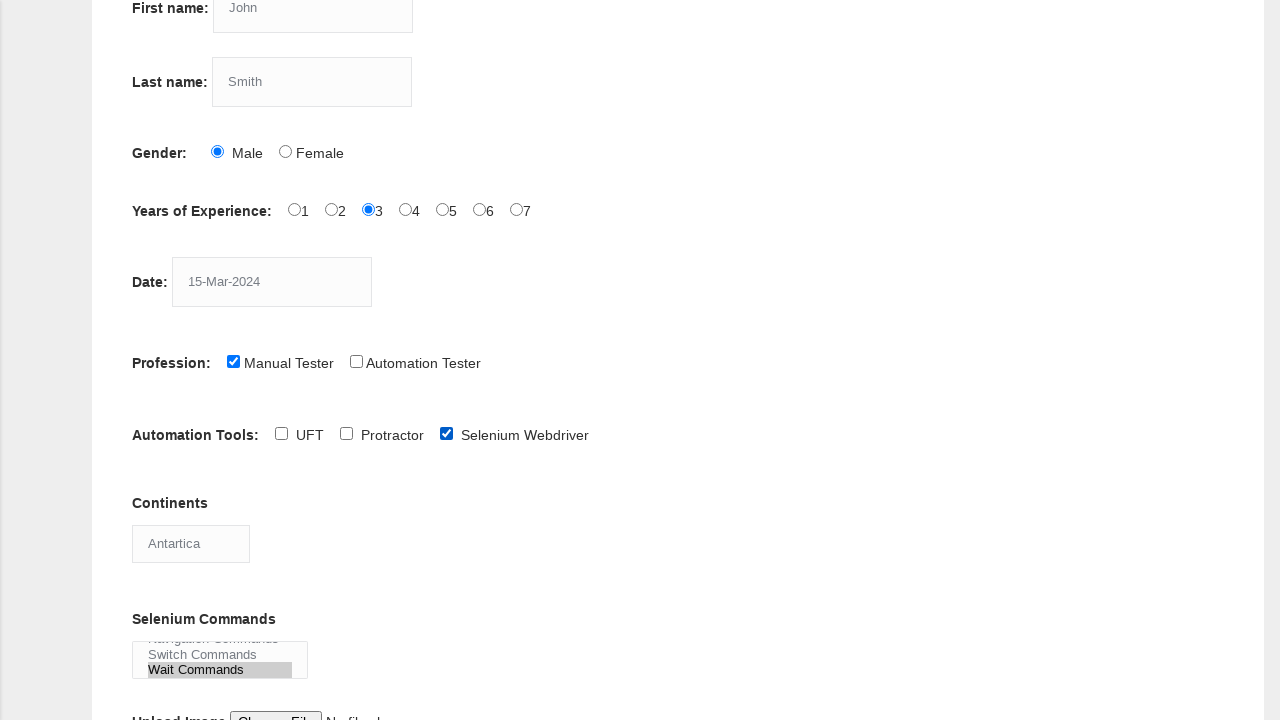

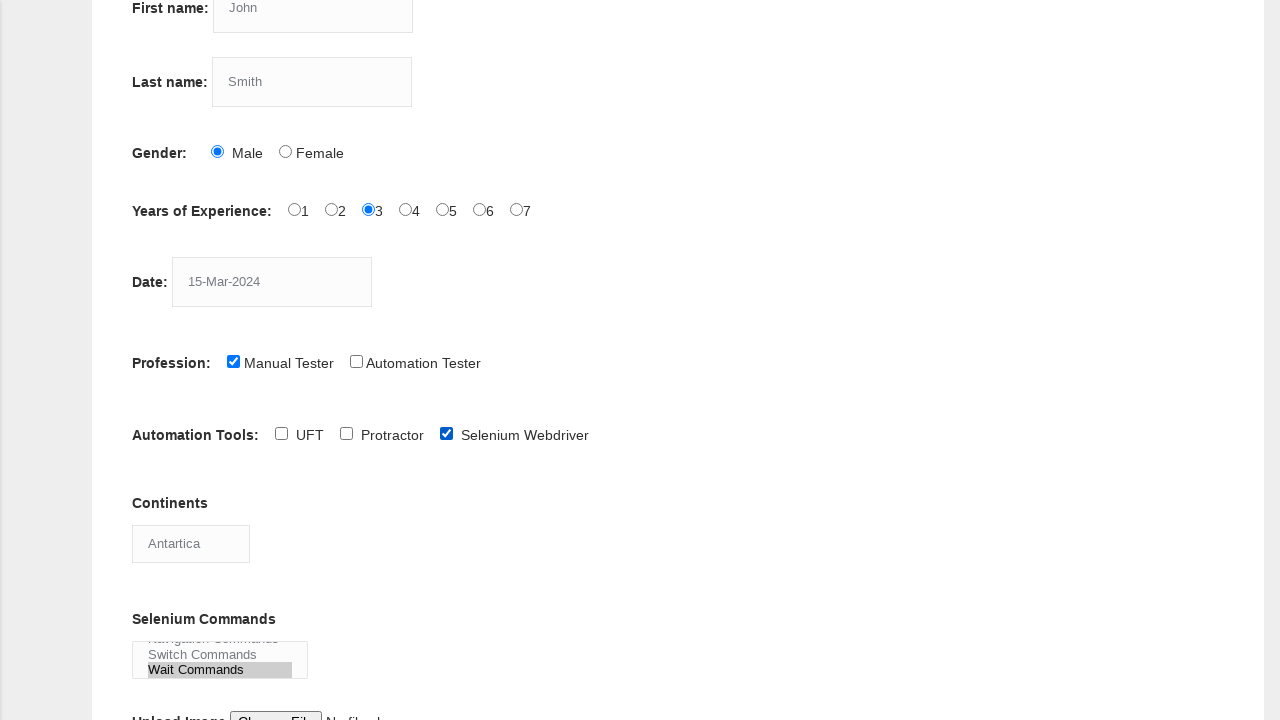